Tests file download functionality by navigating to a download page, refreshing it, and clicking on the first download link.

Starting URL: https://the-internet.herokuapp.com/download

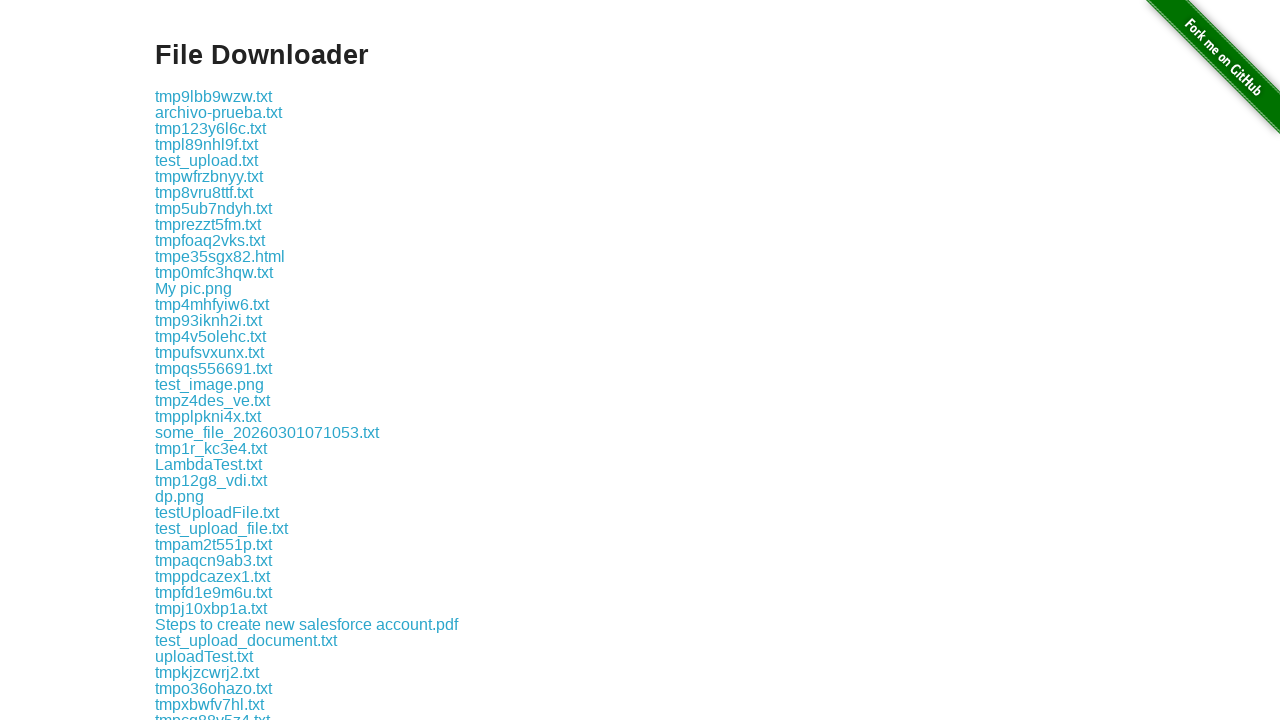

Refreshed the download page
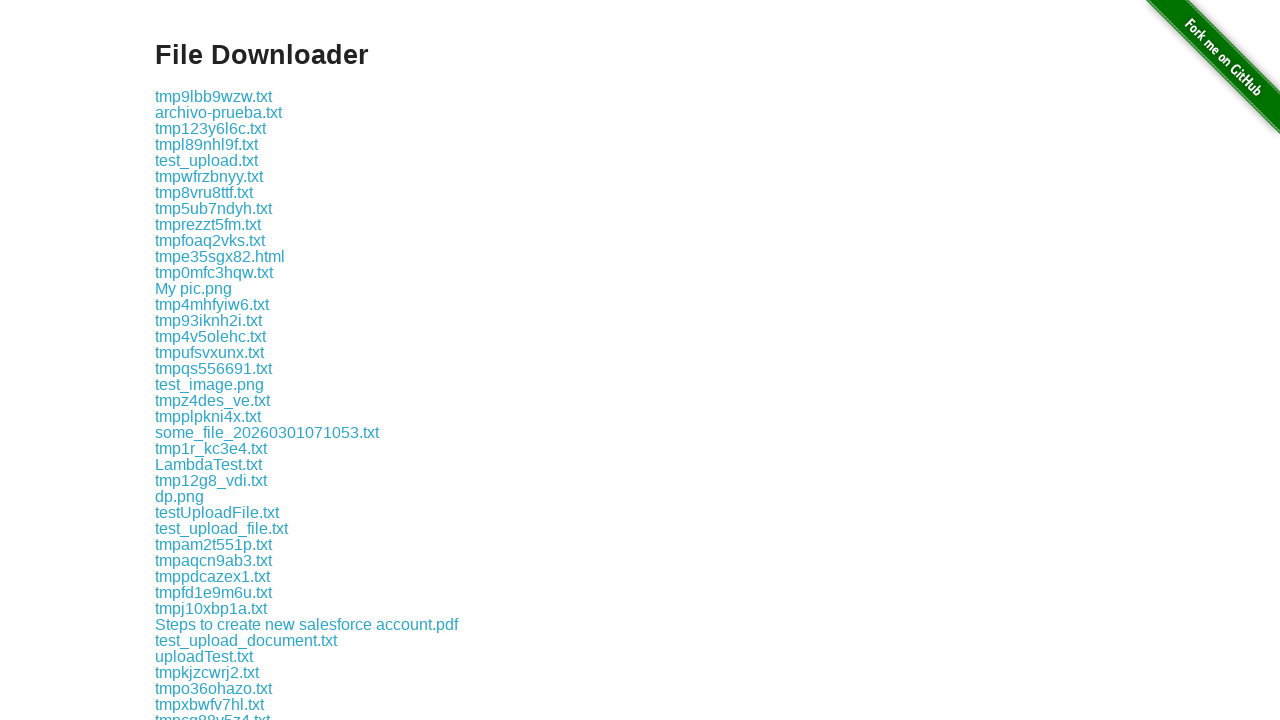

Clicked the first download link at (214, 96) on xpath=//*[@id='content']/div/a[1]
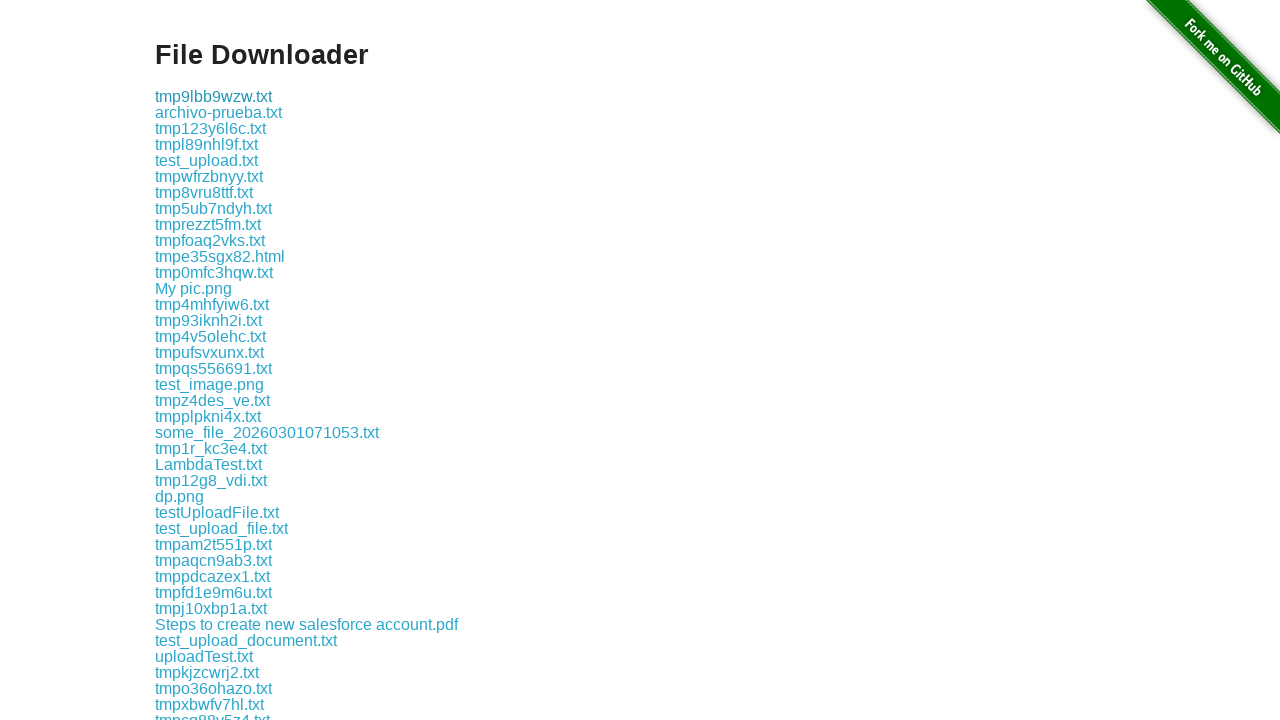

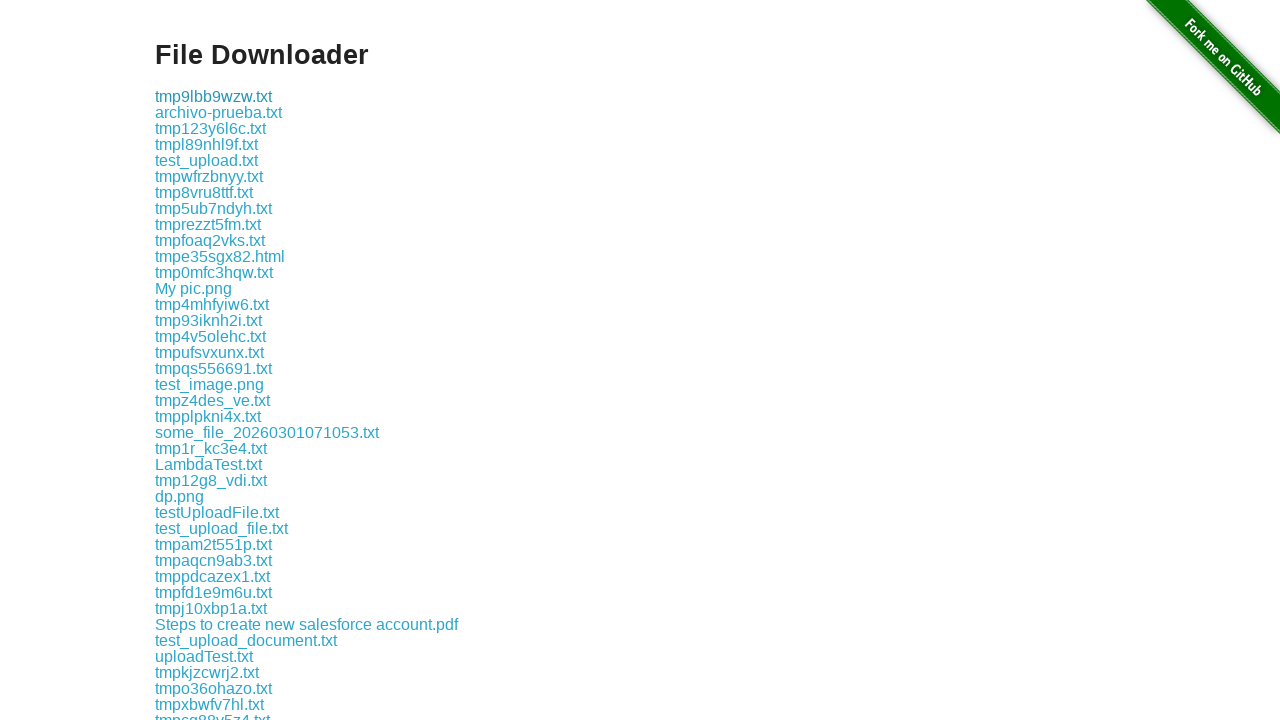